Tests window handle functionality by clicking a link that opens a new window, verifying content in the new window, then switching back to the original window and verifying its title.

Starting URL: https://the-internet.herokuapp.com/windows

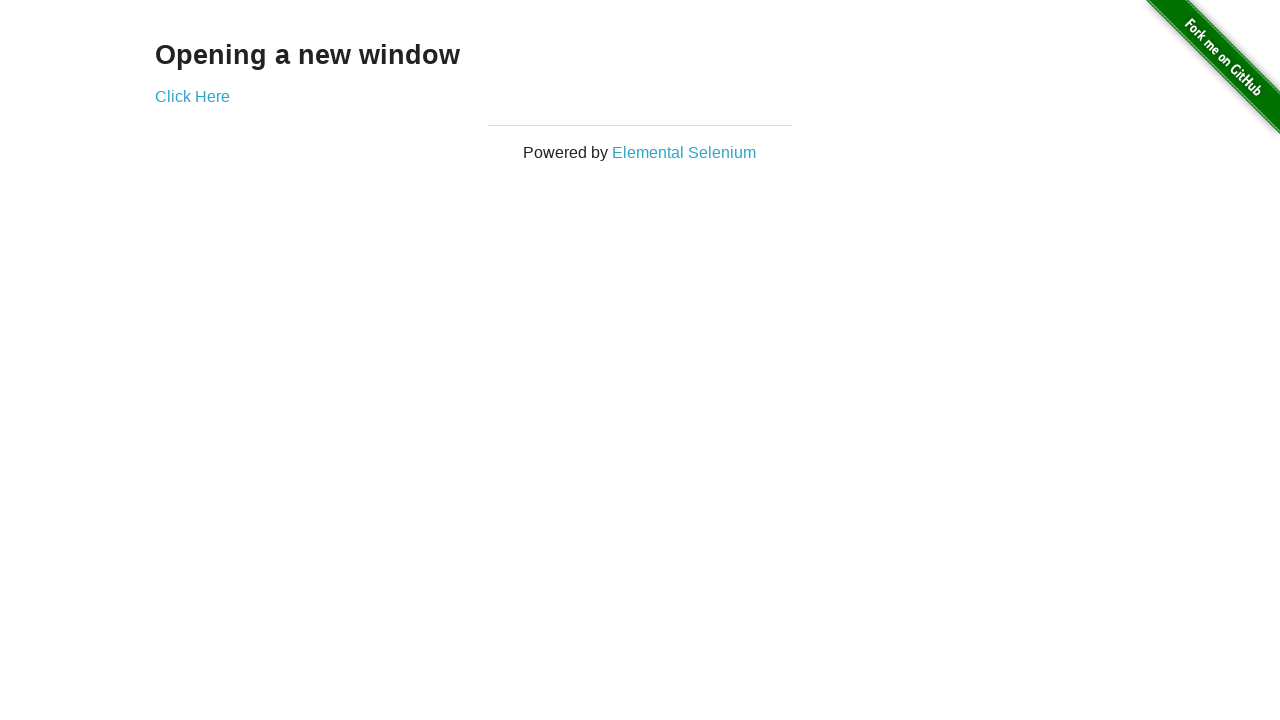

Waited for 'Opening a new window' text to be displayed
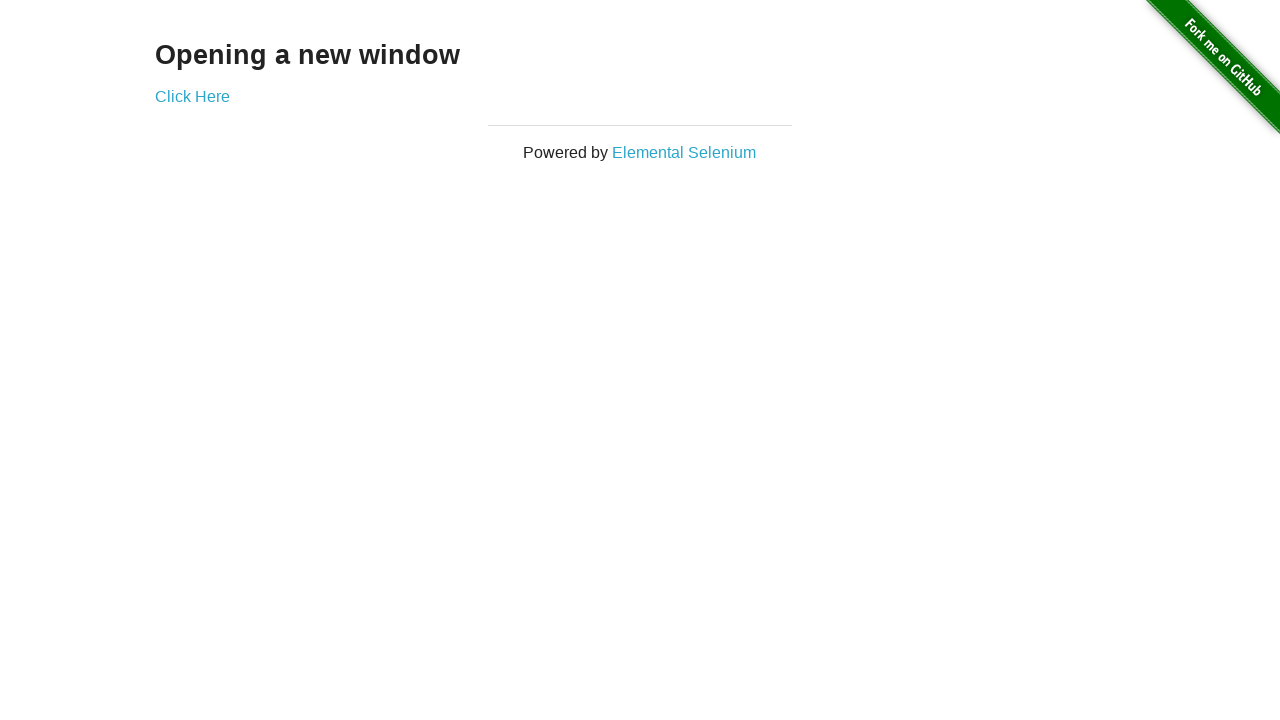

Verified page title contains 'The Internet'
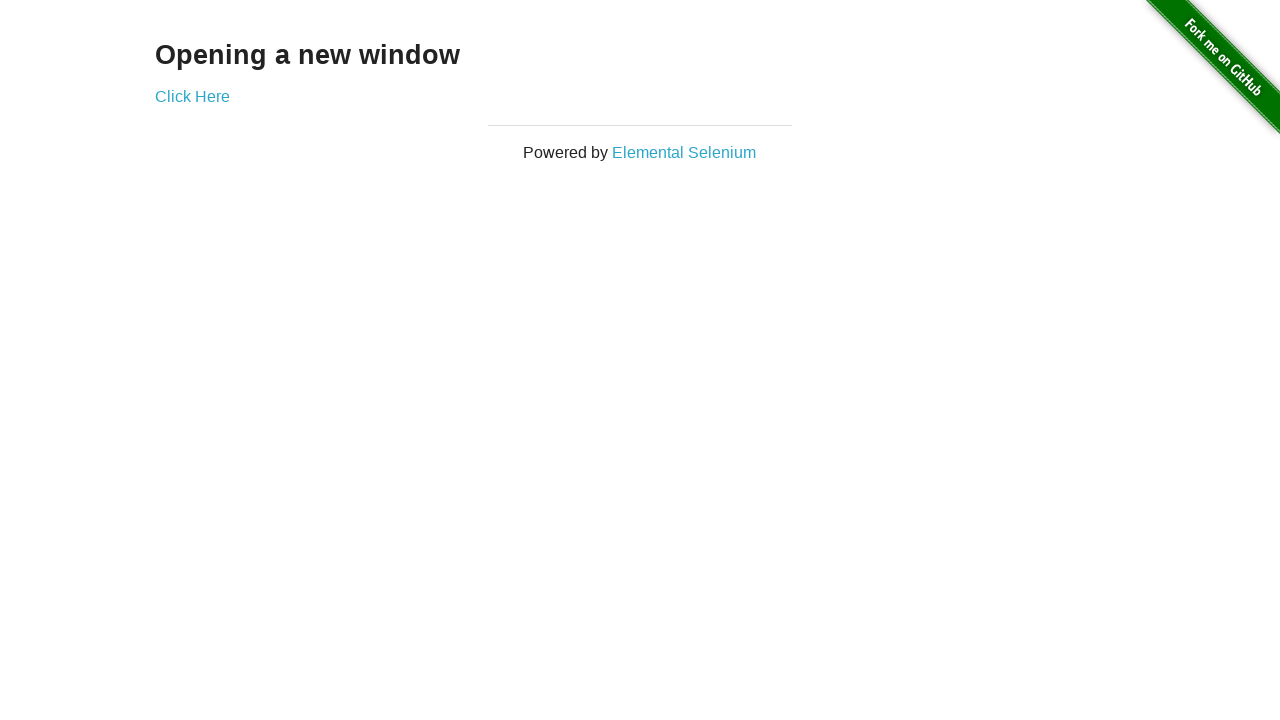

Clicked 'Click Here' button and new window opened at (192, 96) on xpath=//*[text()='Click Here']
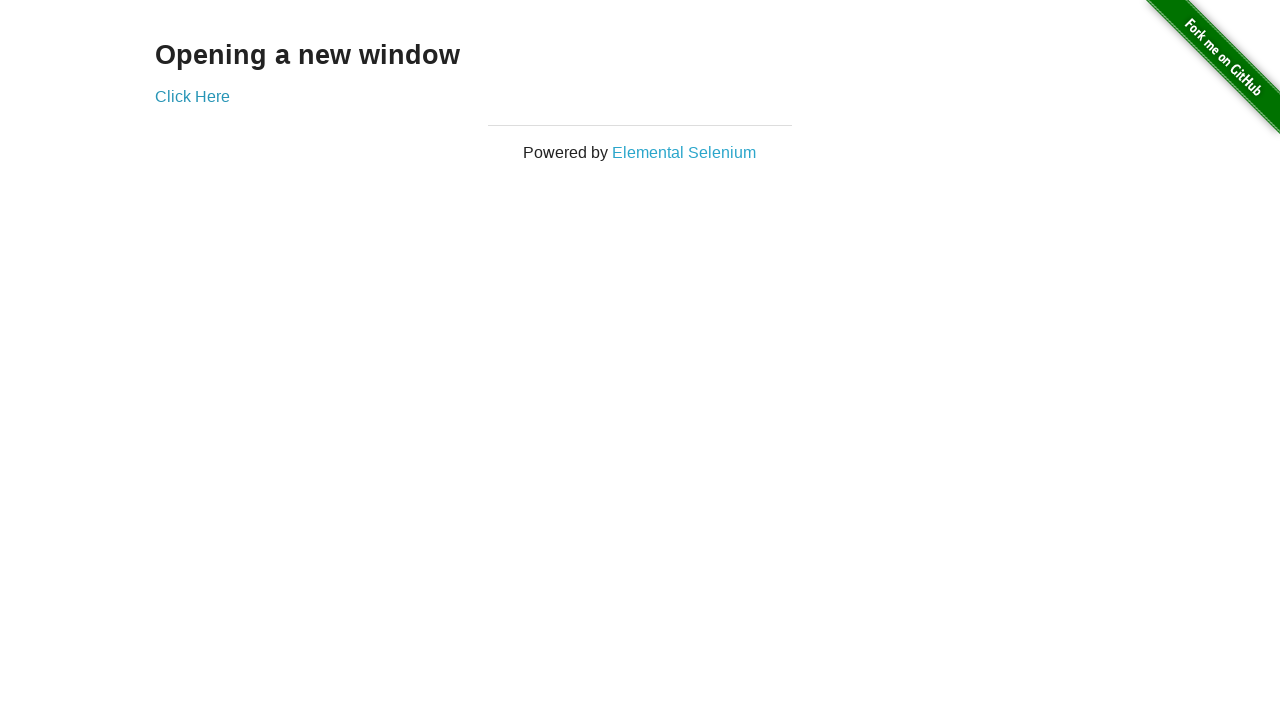

New window fully loaded
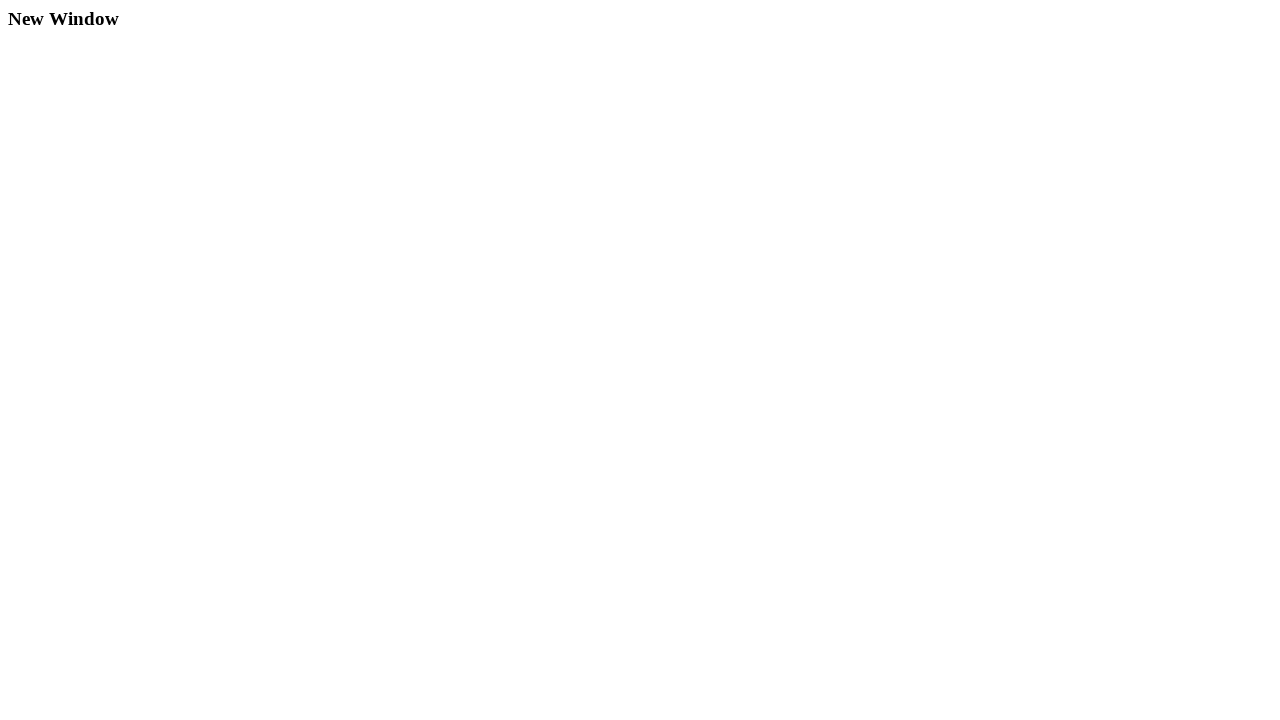

Verified new window title is 'New Window'
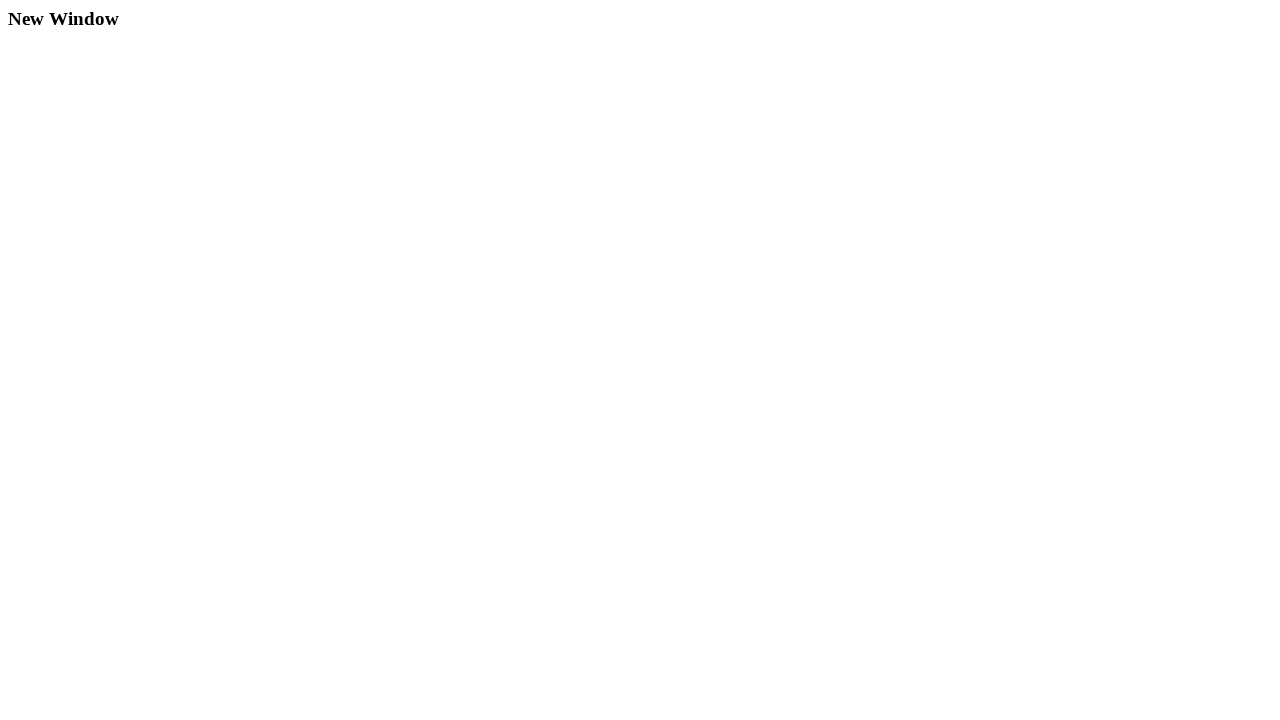

Waited for h3 heading to be displayed in new window
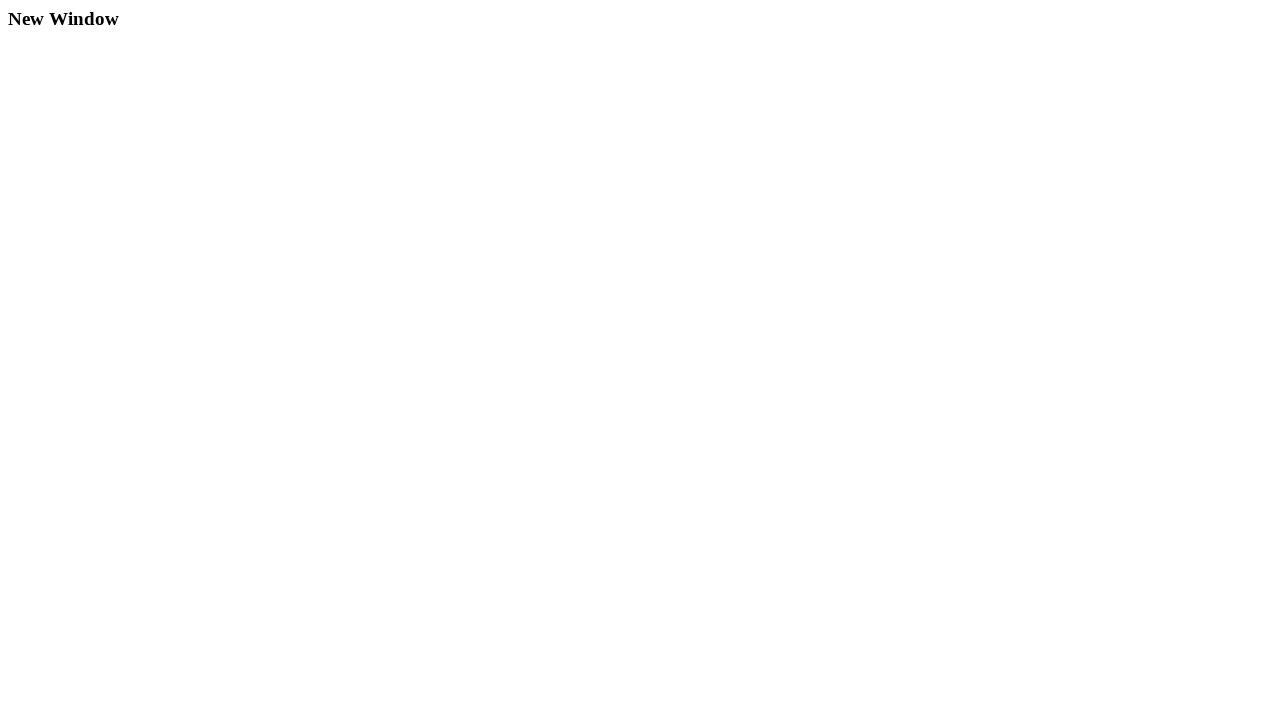

Switched back to original window
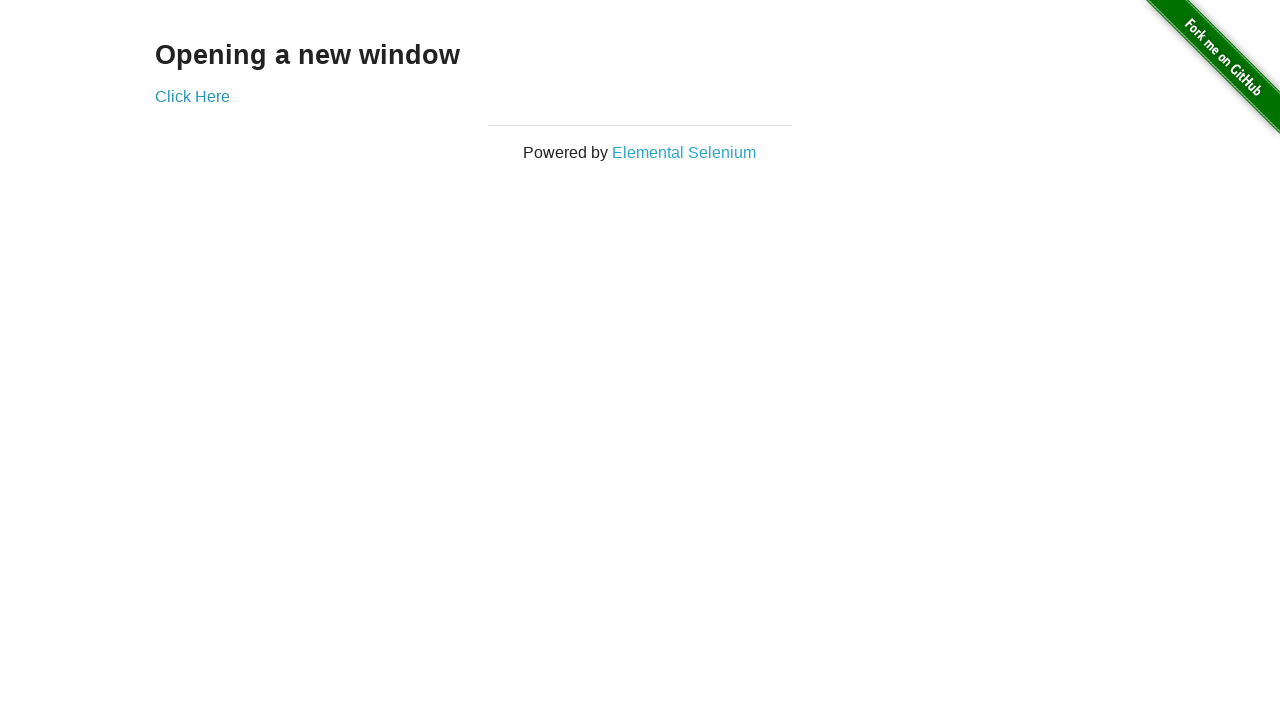

Verified original window title is 'The Internet'
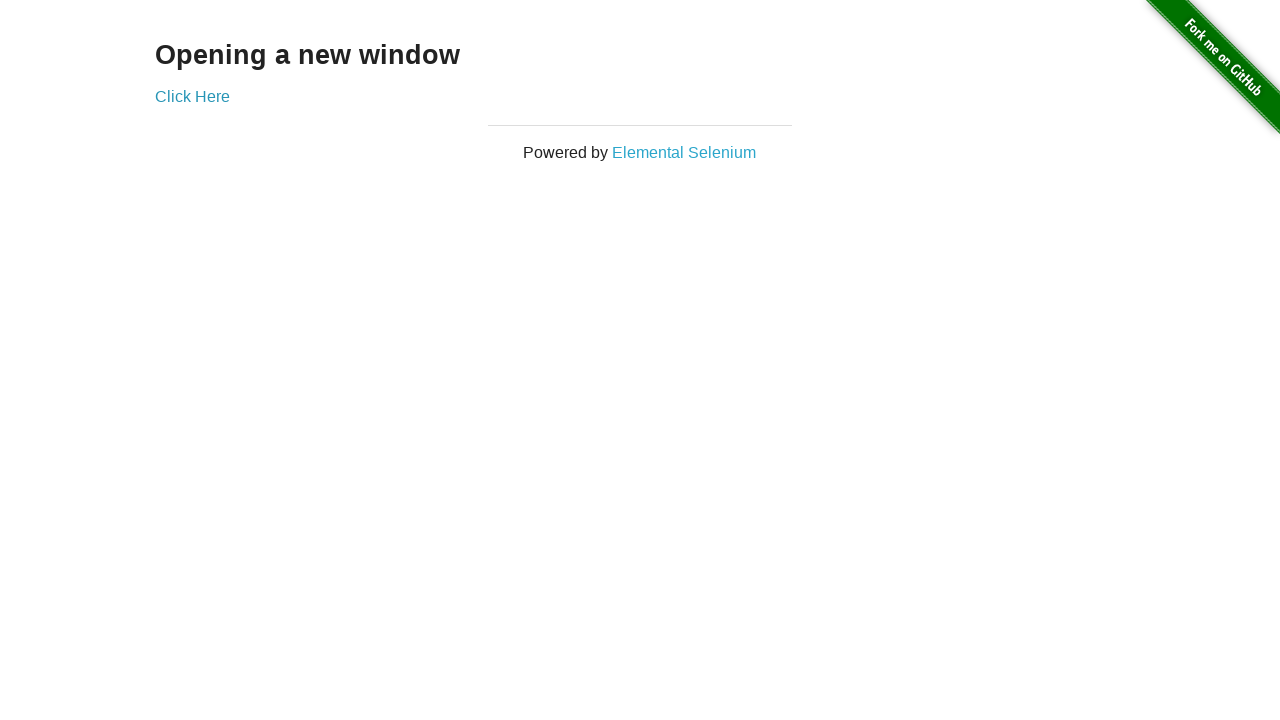

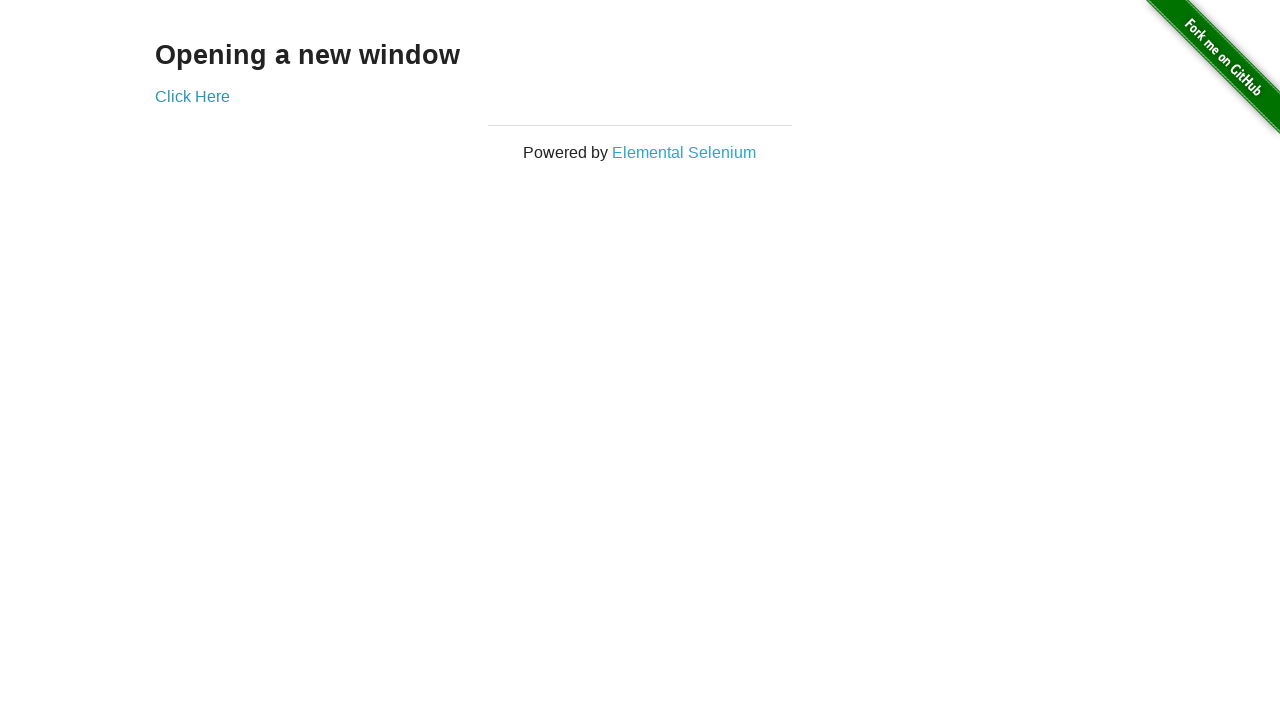